Navigates to DuckDuckGo homepage and verifies the page loads successfully by waiting for the search input to be visible

Starting URL: https://duckduckgo.com/

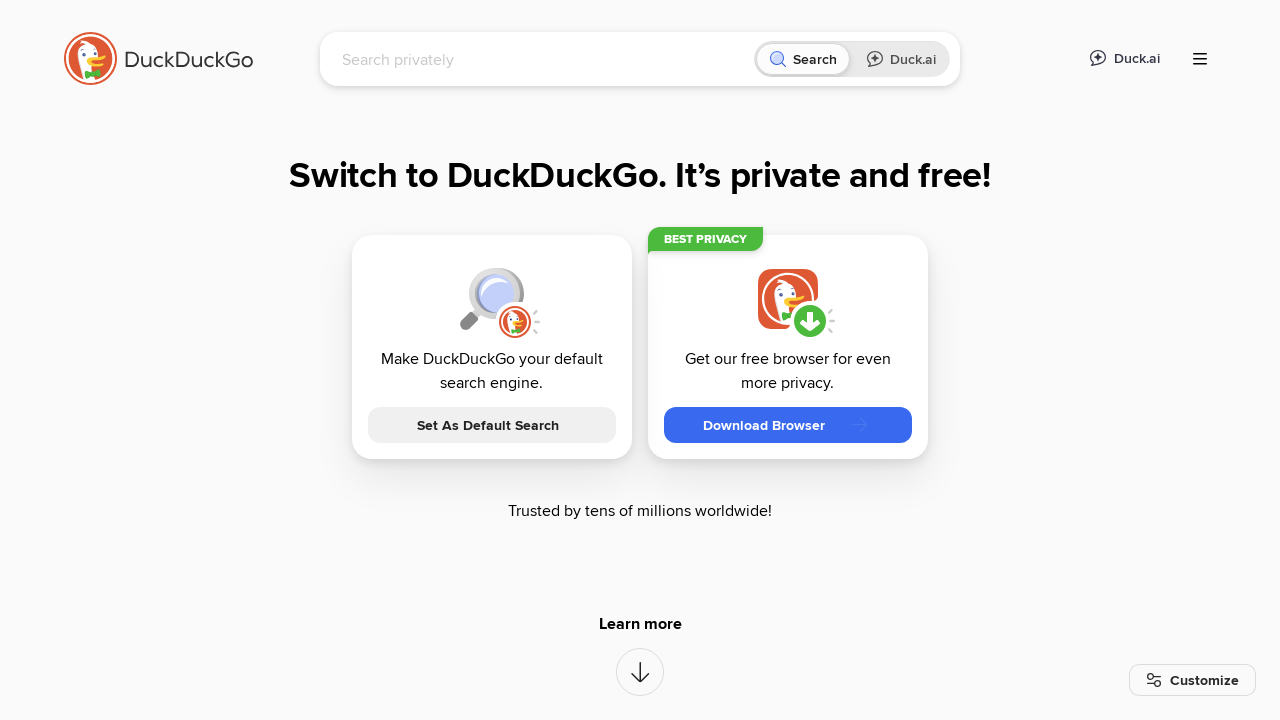

Waited for search input field to be visible on DuckDuckGo homepage
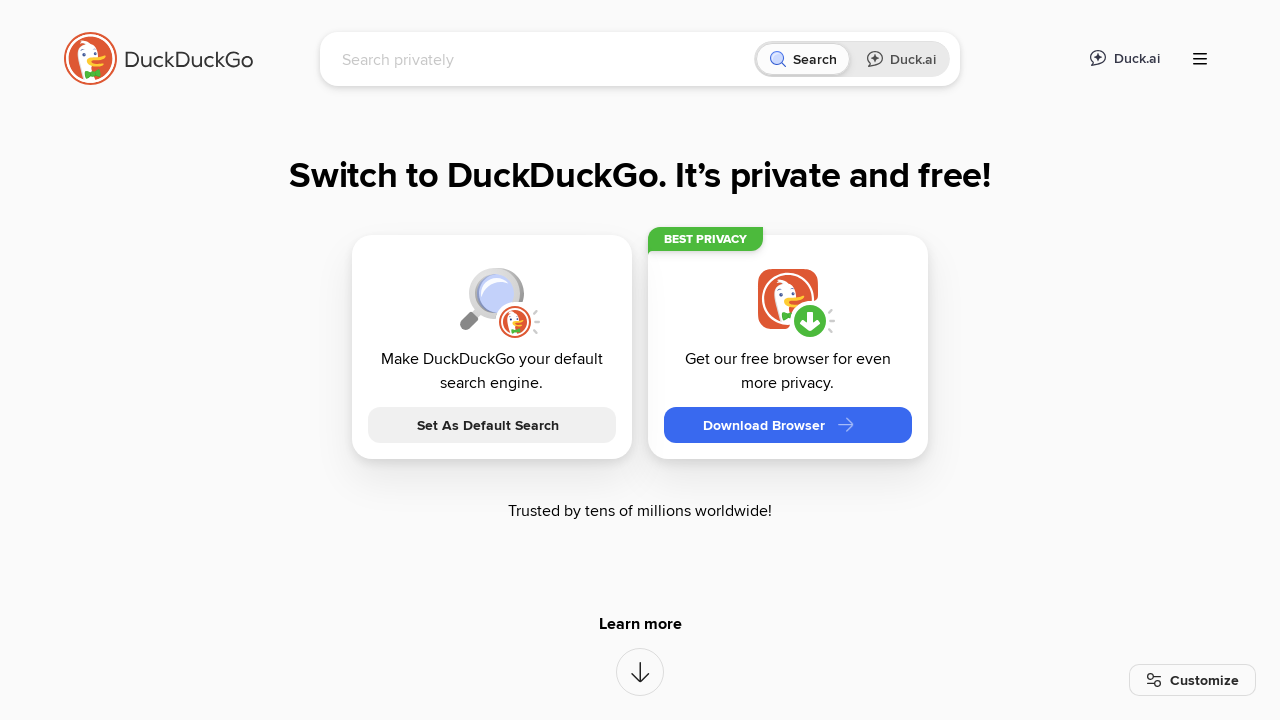

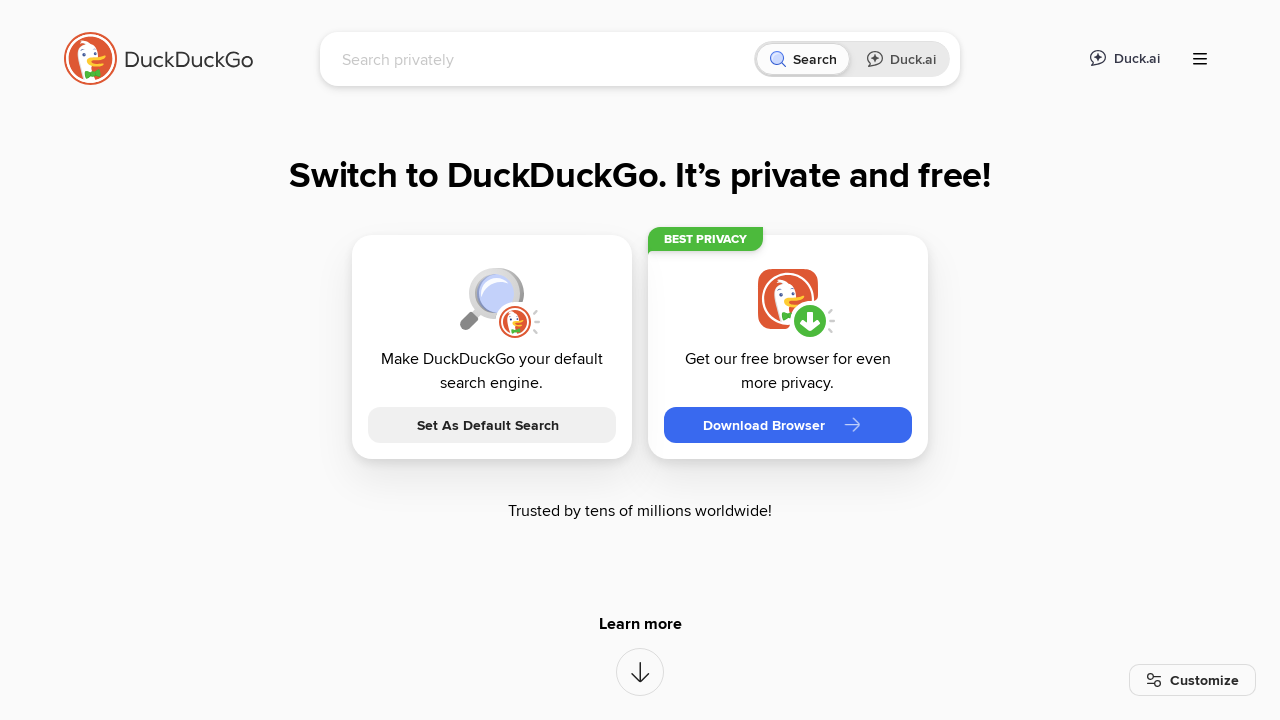